Tests opening multiple footer links in new tabs and verifying page titles by navigating through each tab

Starting URL: https://rahulshettyacademy.com/AutomationPractice/

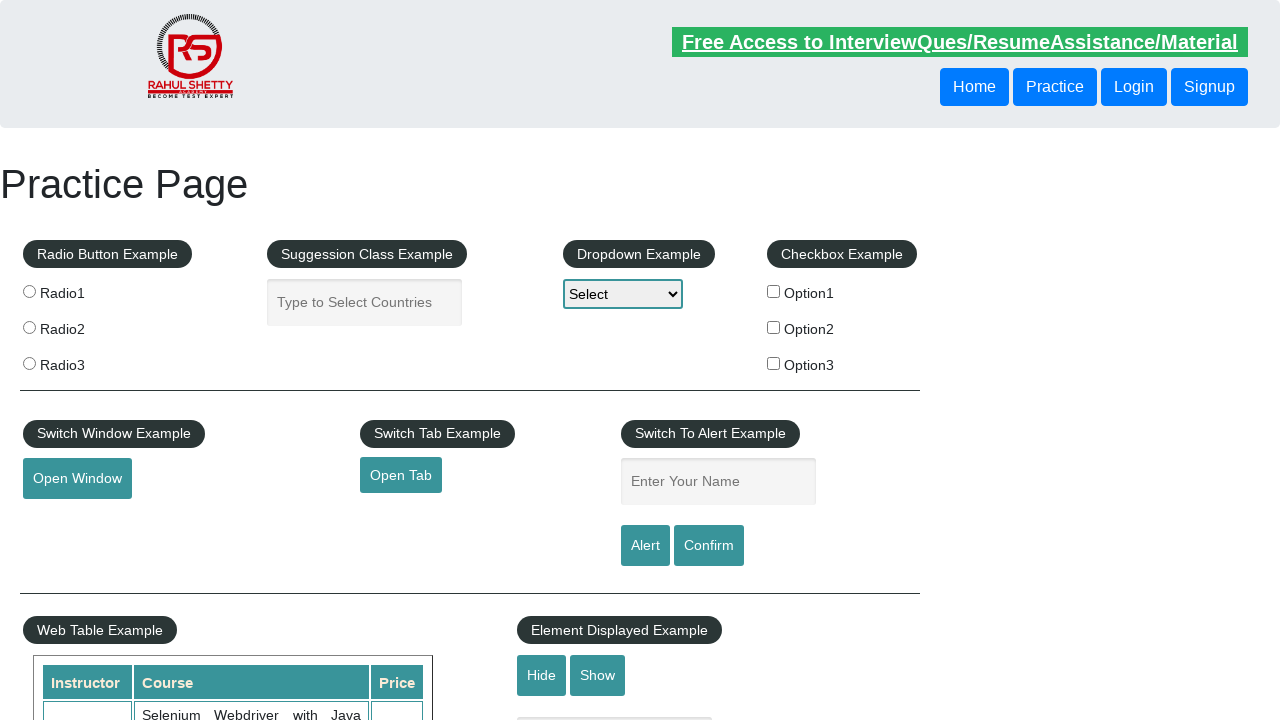

Located all links on the page
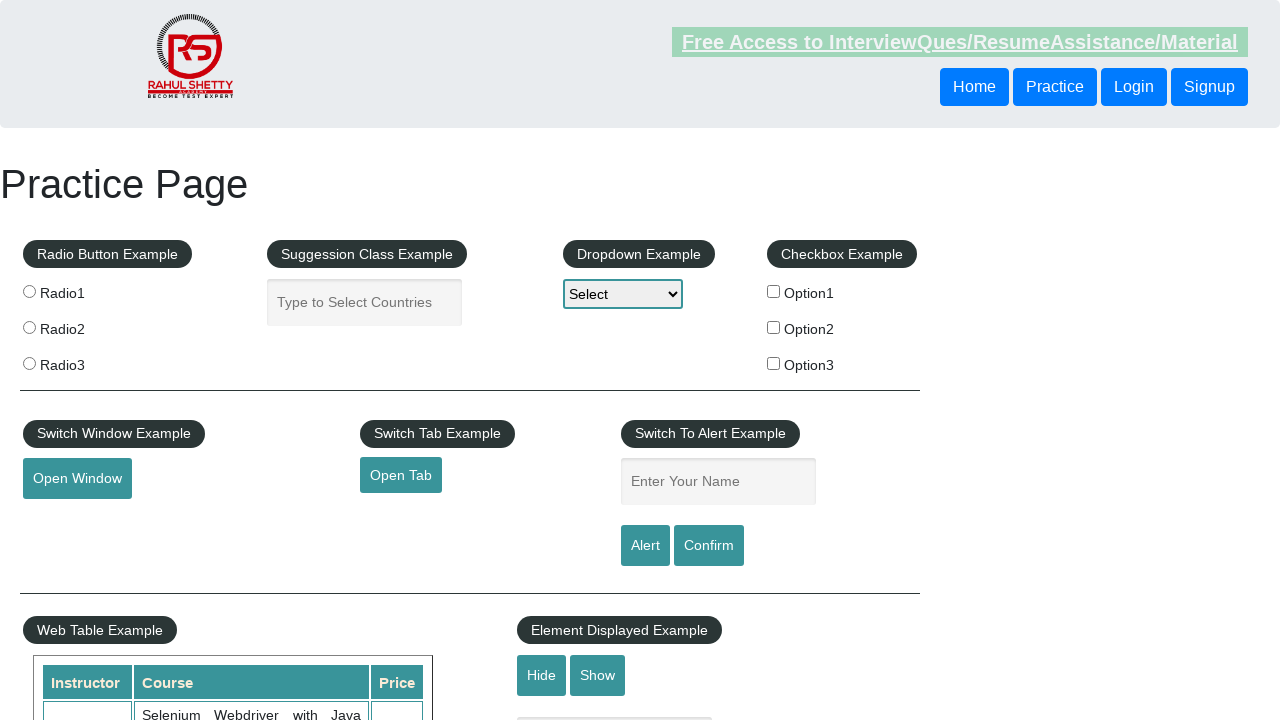

Counted total links: 27
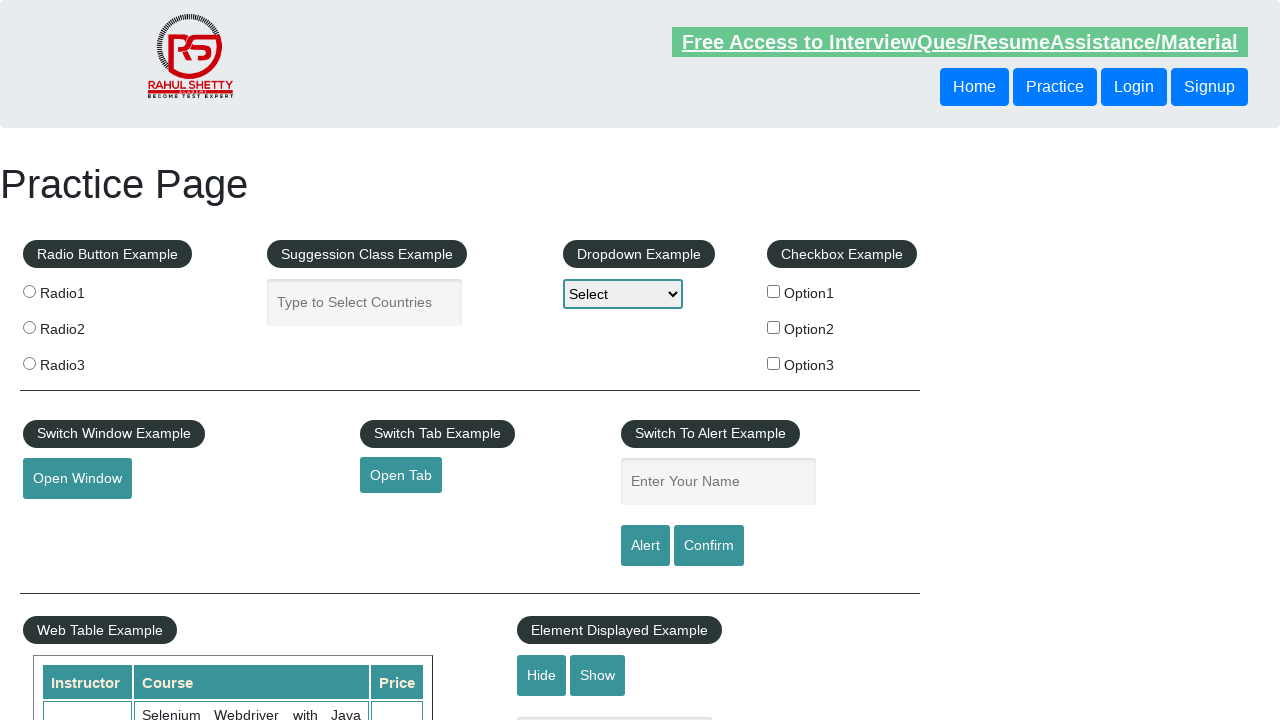

Located footer section (div#gf-BIG)
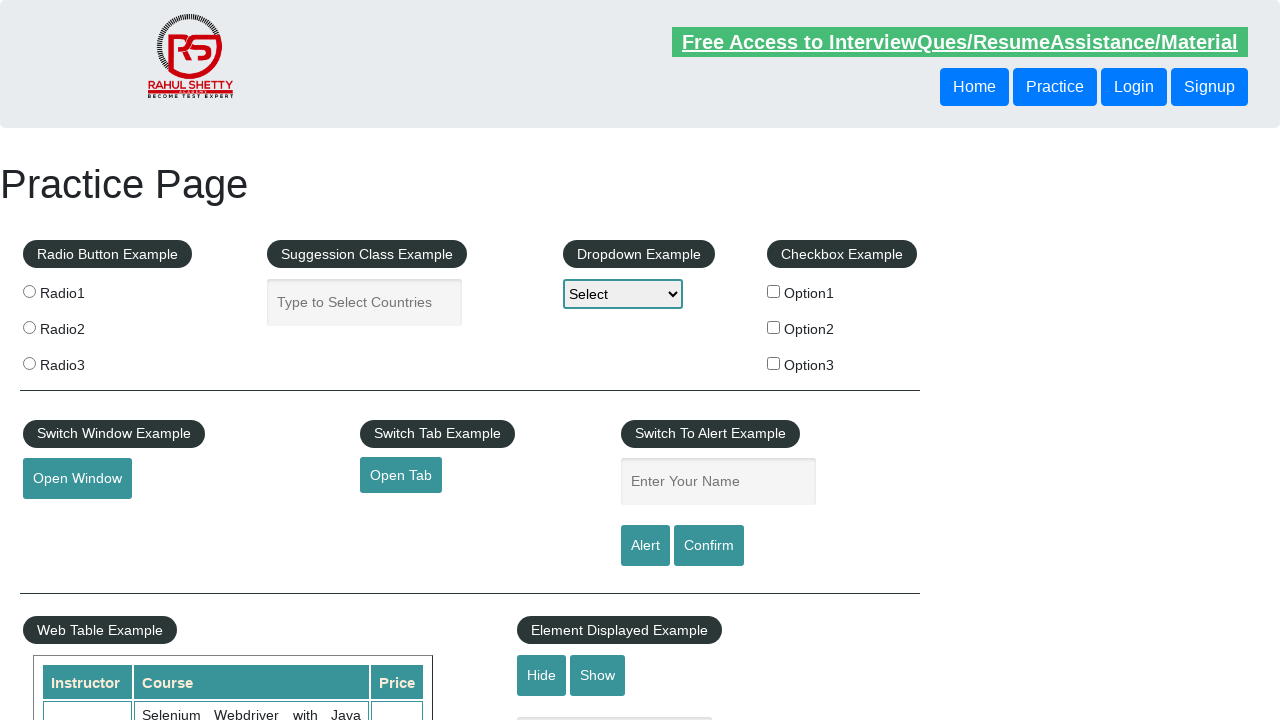

Counted footer links: 20
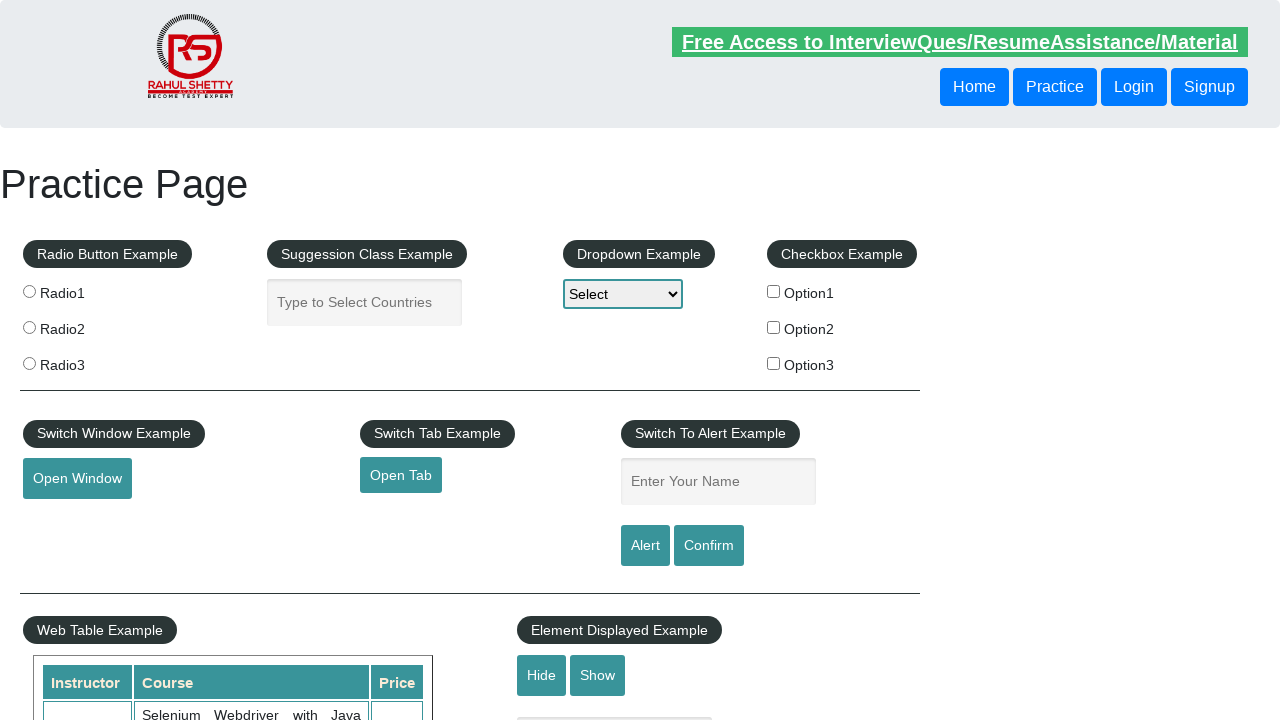

Located first footer section
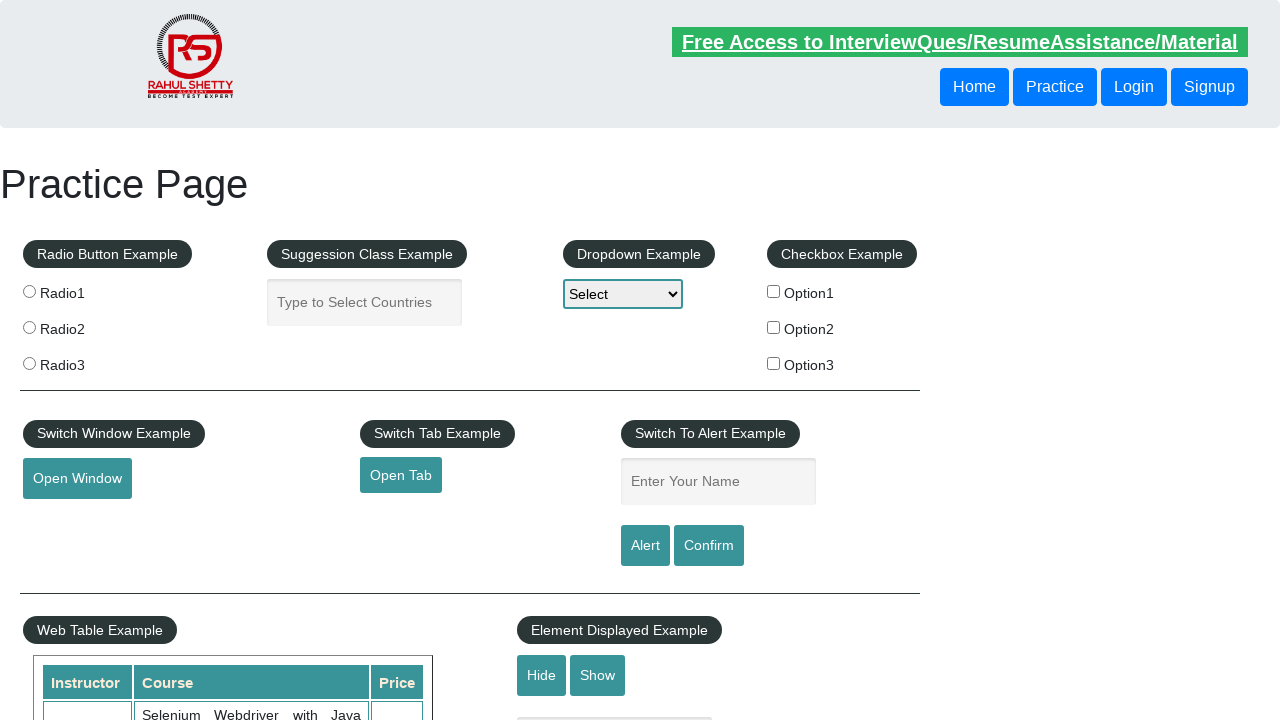

Retrieved all links from first footer section: 5 links
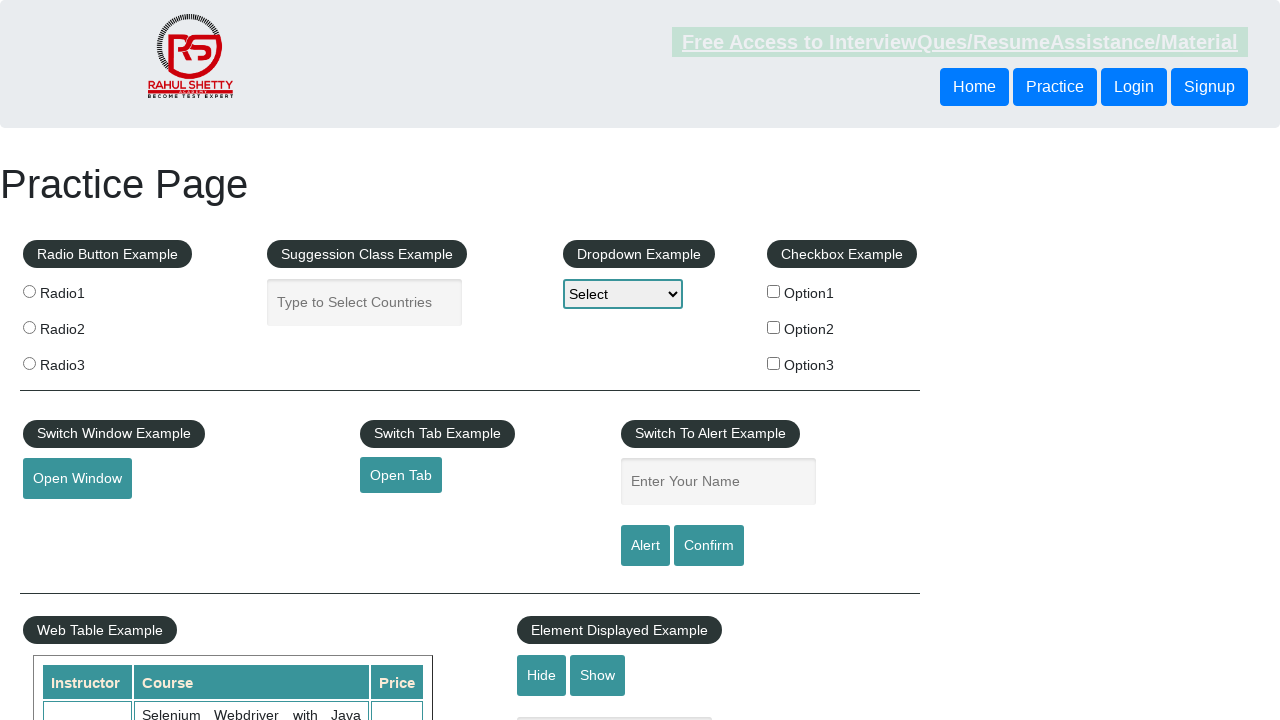

Retrieved link text: 'Discount Coupons'
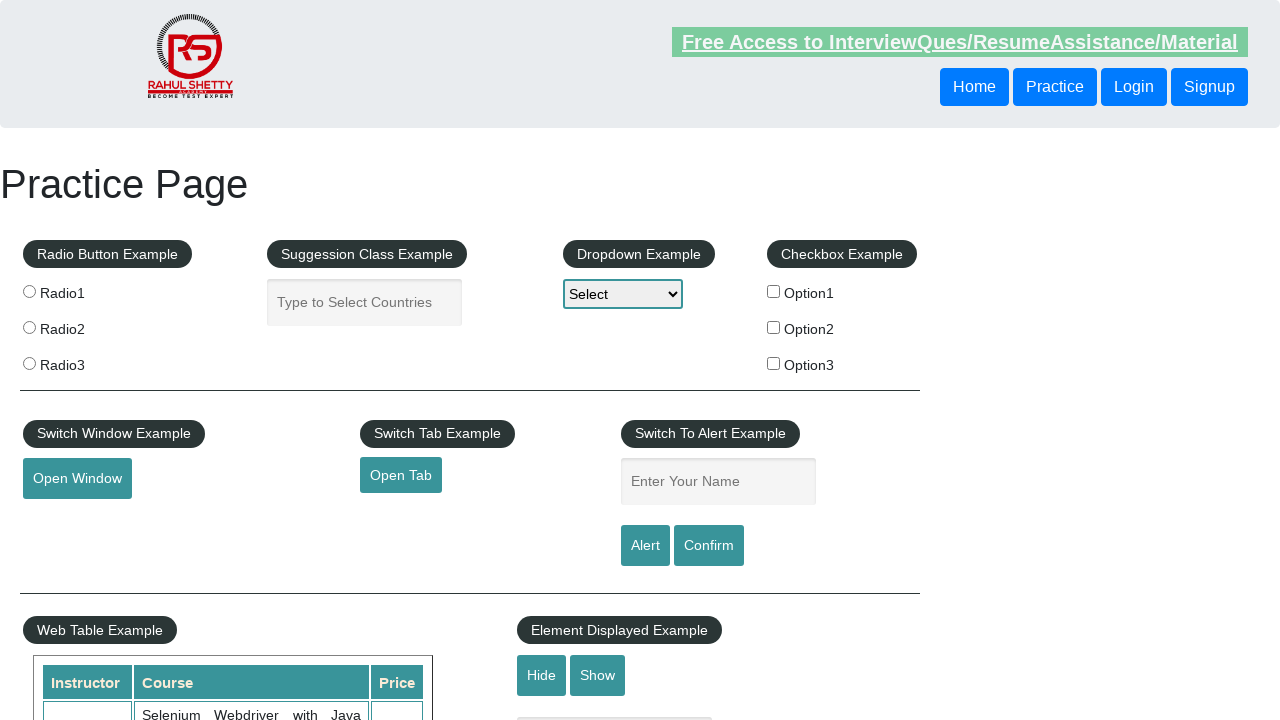

Retrieved link text: 'REST API'
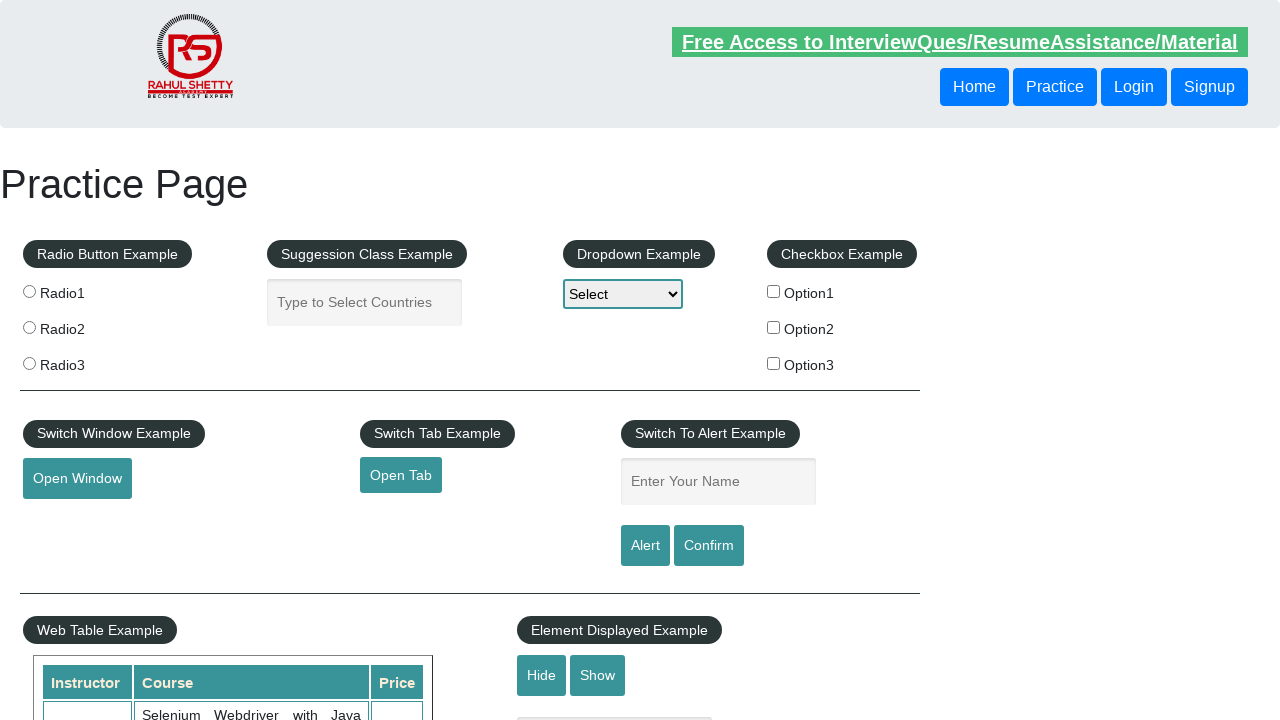

Opened link 'REST API' in new tab using Ctrl+Click at (68, 520) on xpath=//body/div/table/tbody/tr/td[1]/ul >> a >> nth=1
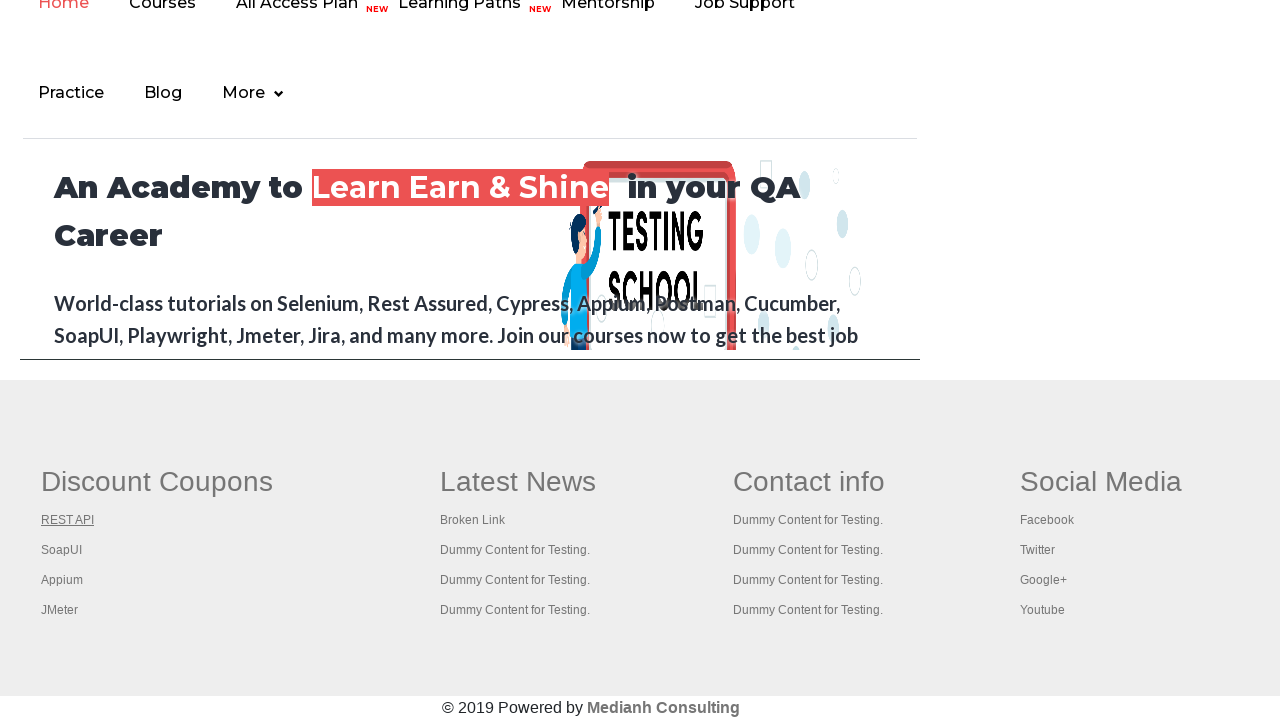

New tab created and stored for 'REST API'
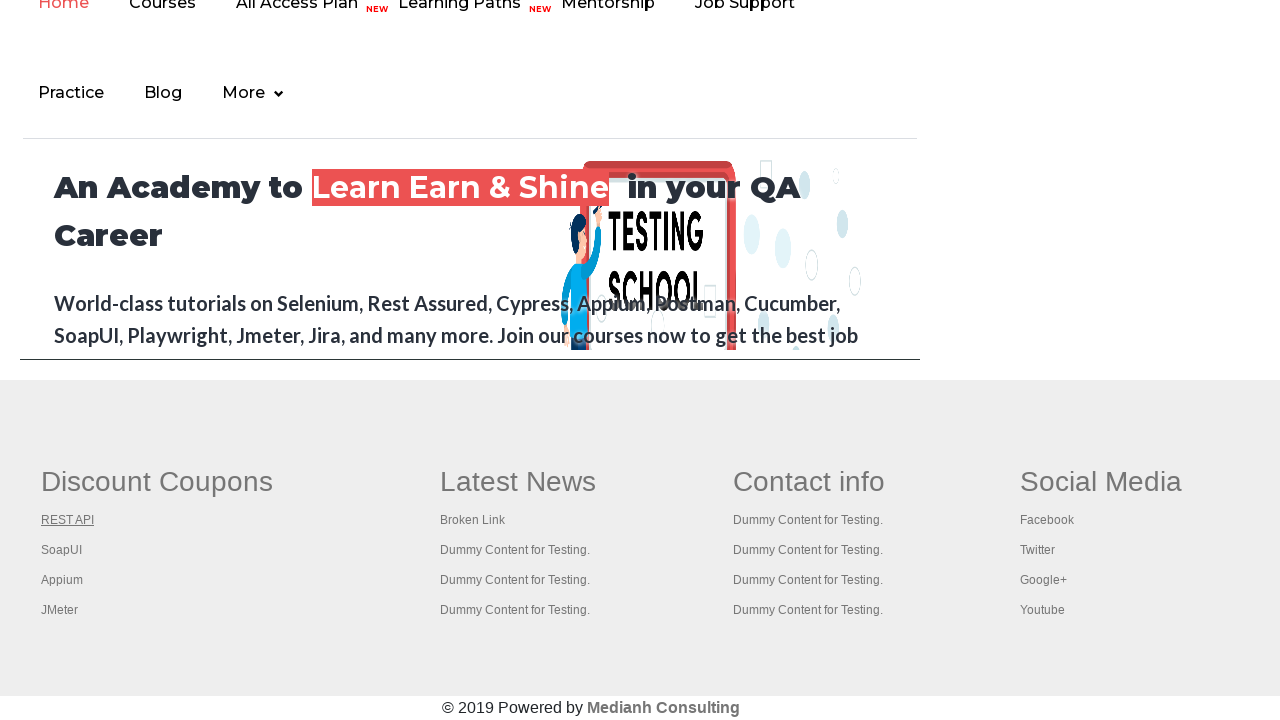

Retrieved link text: 'SoapUI'
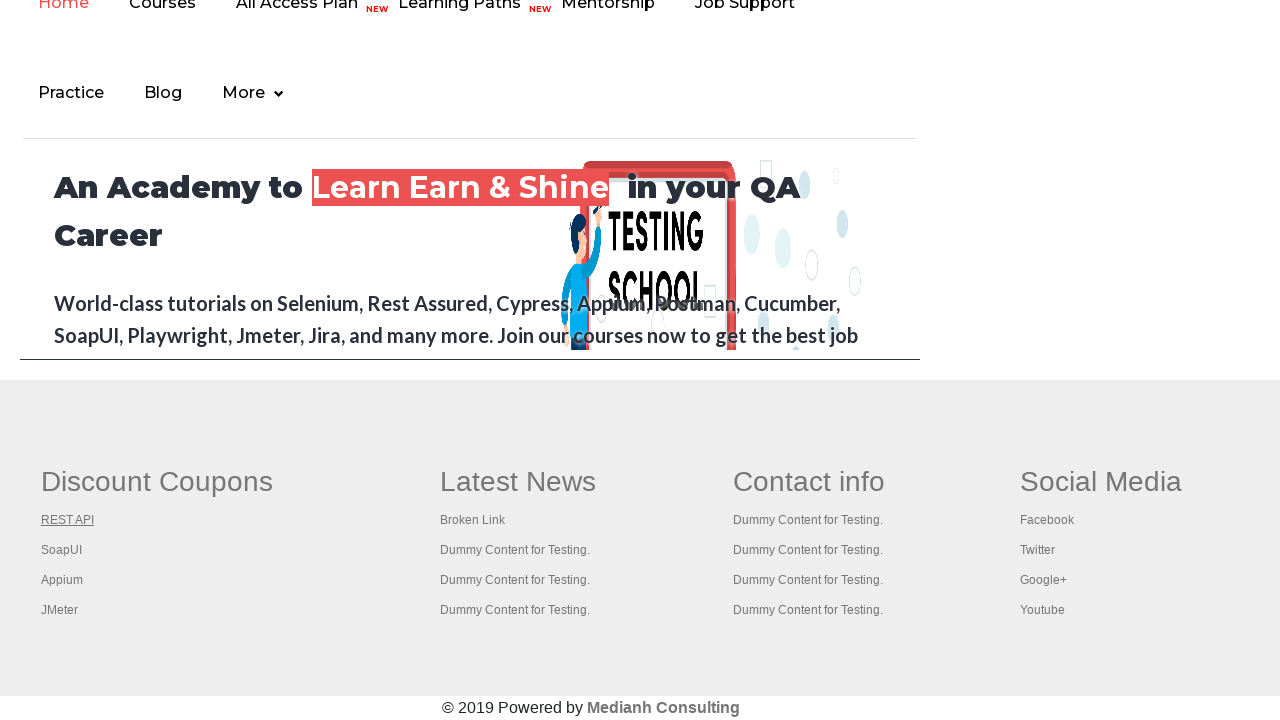

Opened link 'SoapUI' in new tab using Ctrl+Click at (62, 550) on xpath=//body/div/table/tbody/tr/td[1]/ul >> a >> nth=2
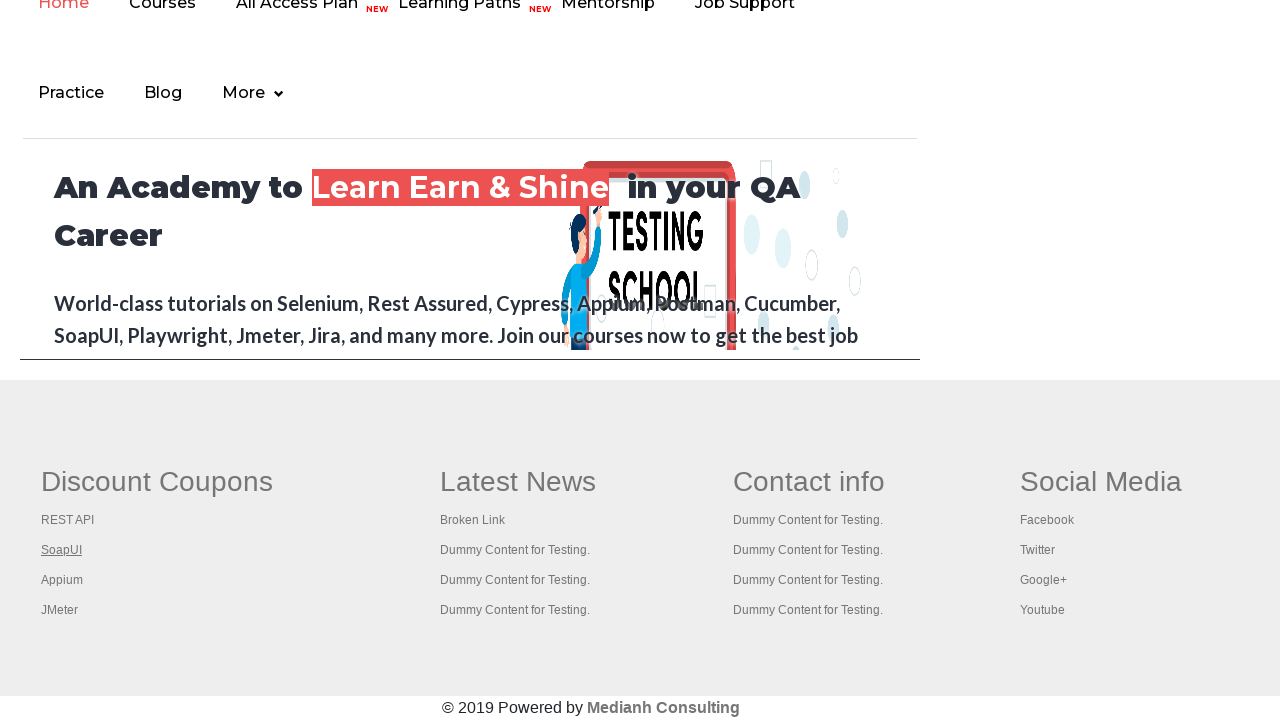

New tab created and stored for 'SoapUI'
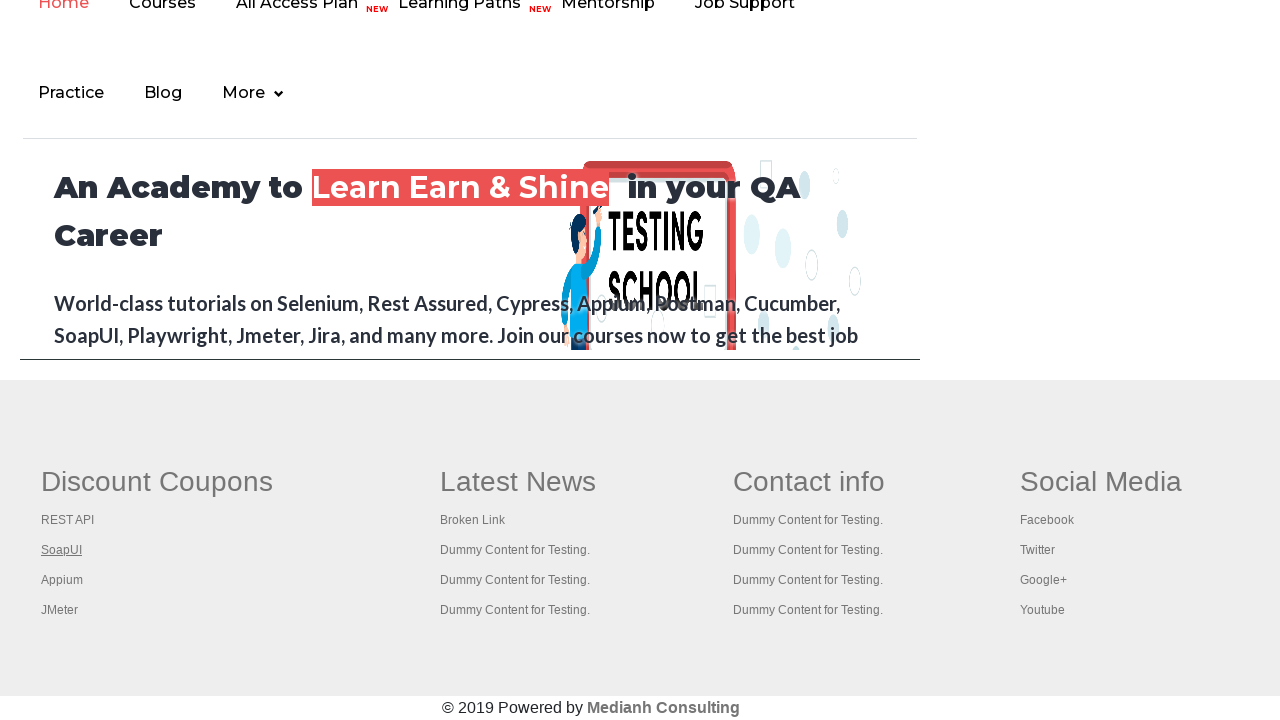

Retrieved link text: 'Appium'
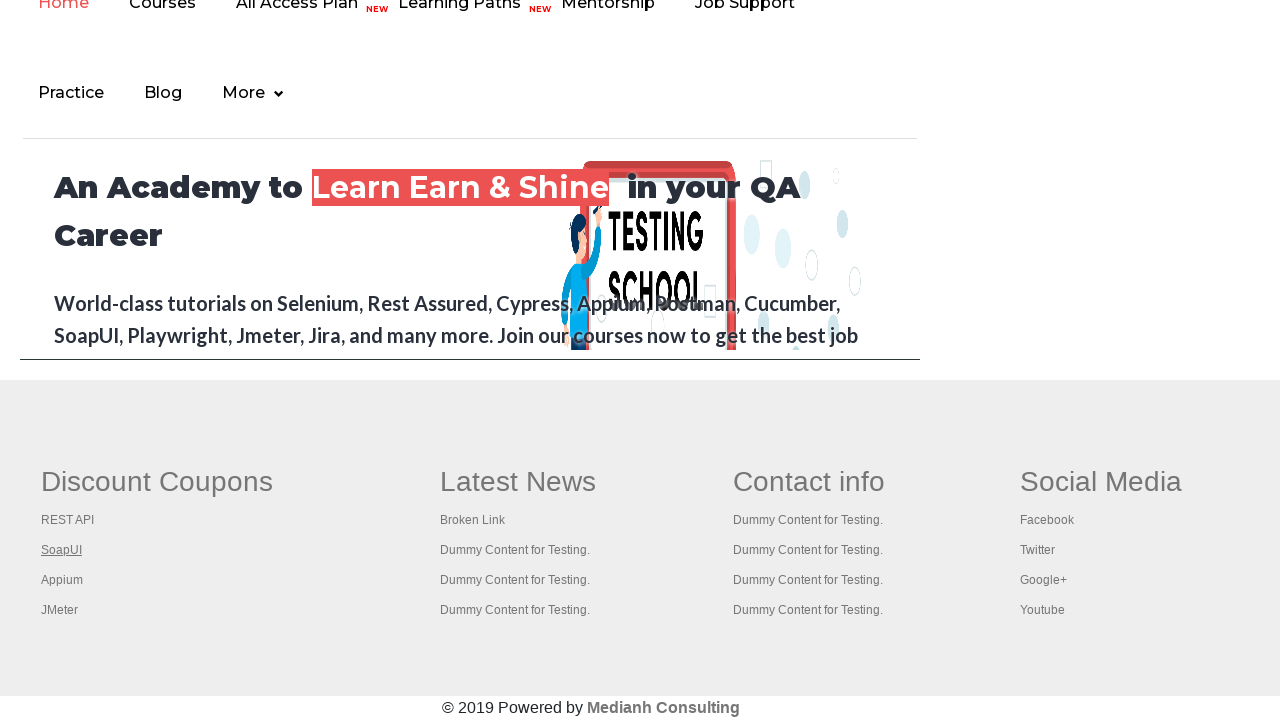

Opened link 'Appium' in new tab using Ctrl+Click at (62, 580) on xpath=//body/div/table/tbody/tr/td[1]/ul >> a >> nth=3
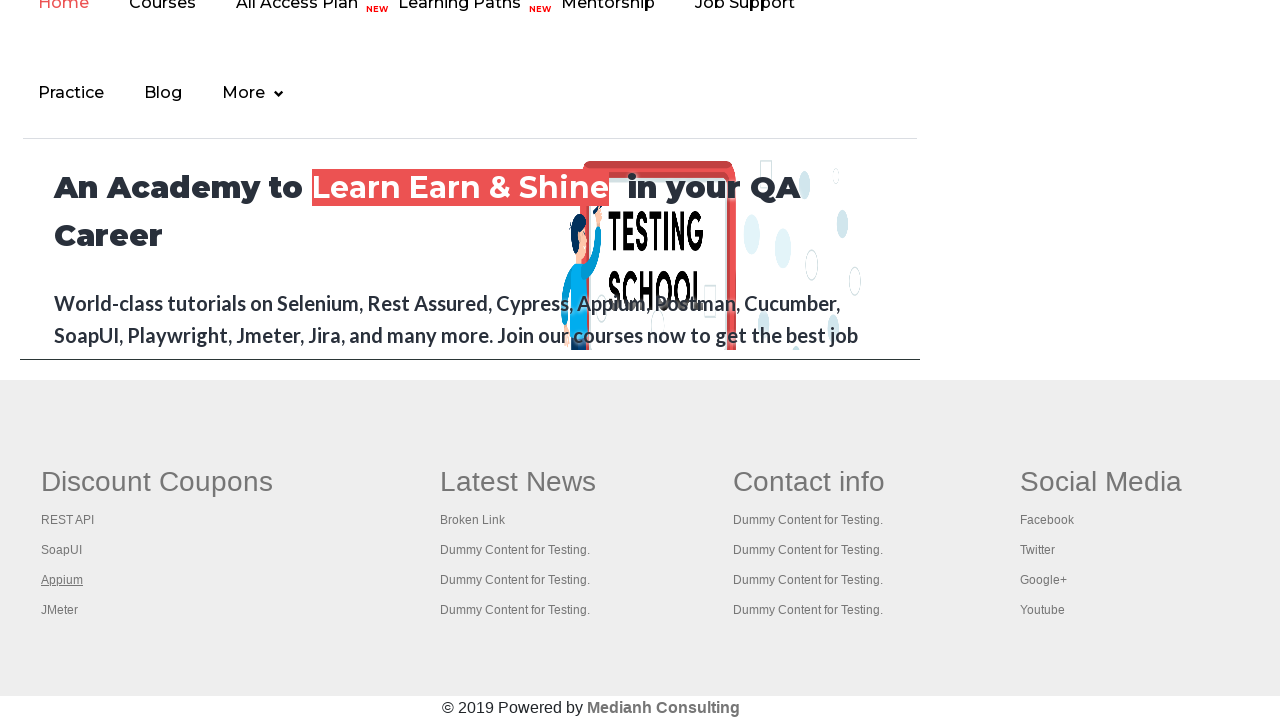

New tab created and stored for 'Appium'
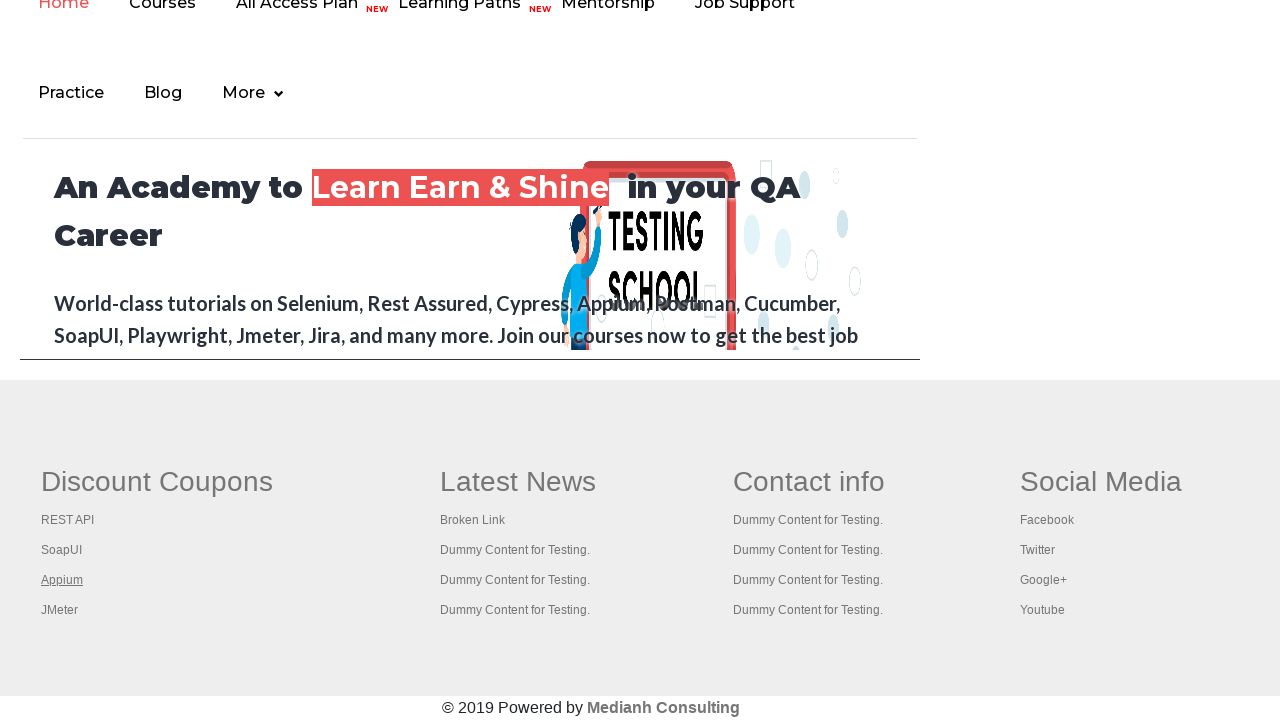

Retrieved link text: 'JMeter'
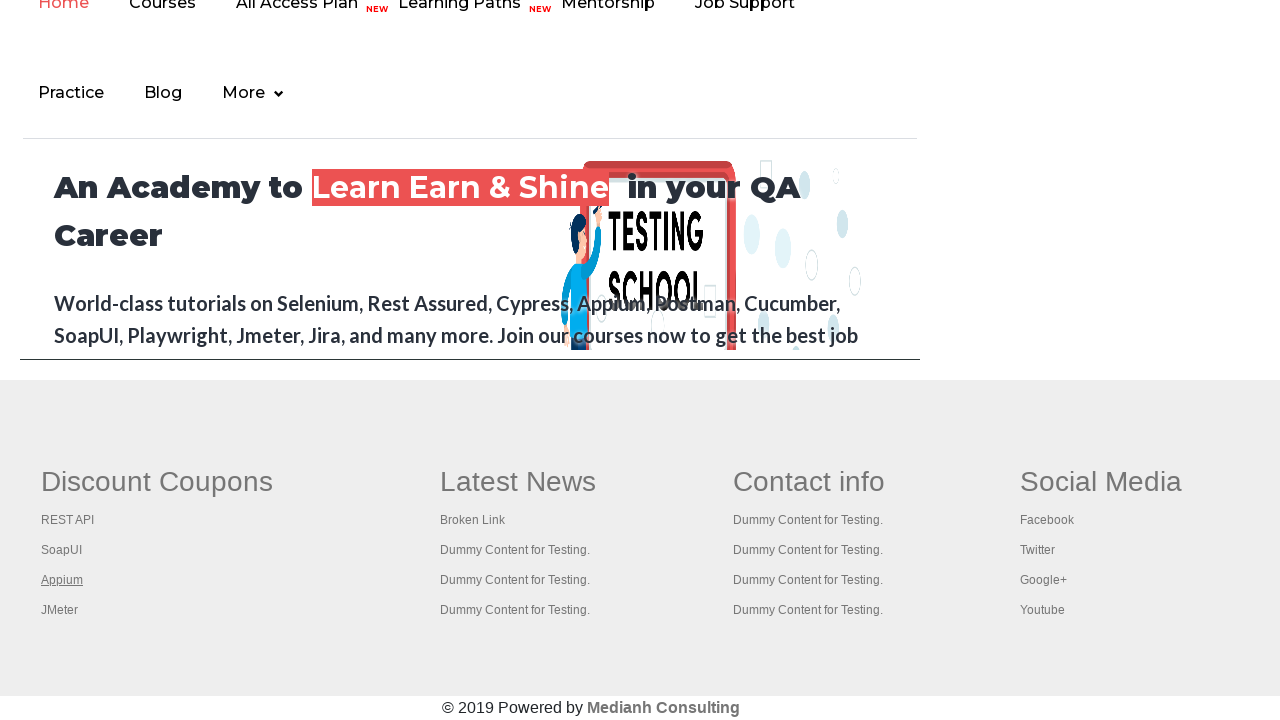

Opened link 'JMeter' in new tab using Ctrl+Click at (60, 610) on xpath=//body/div/table/tbody/tr/td[1]/ul >> a >> nth=4
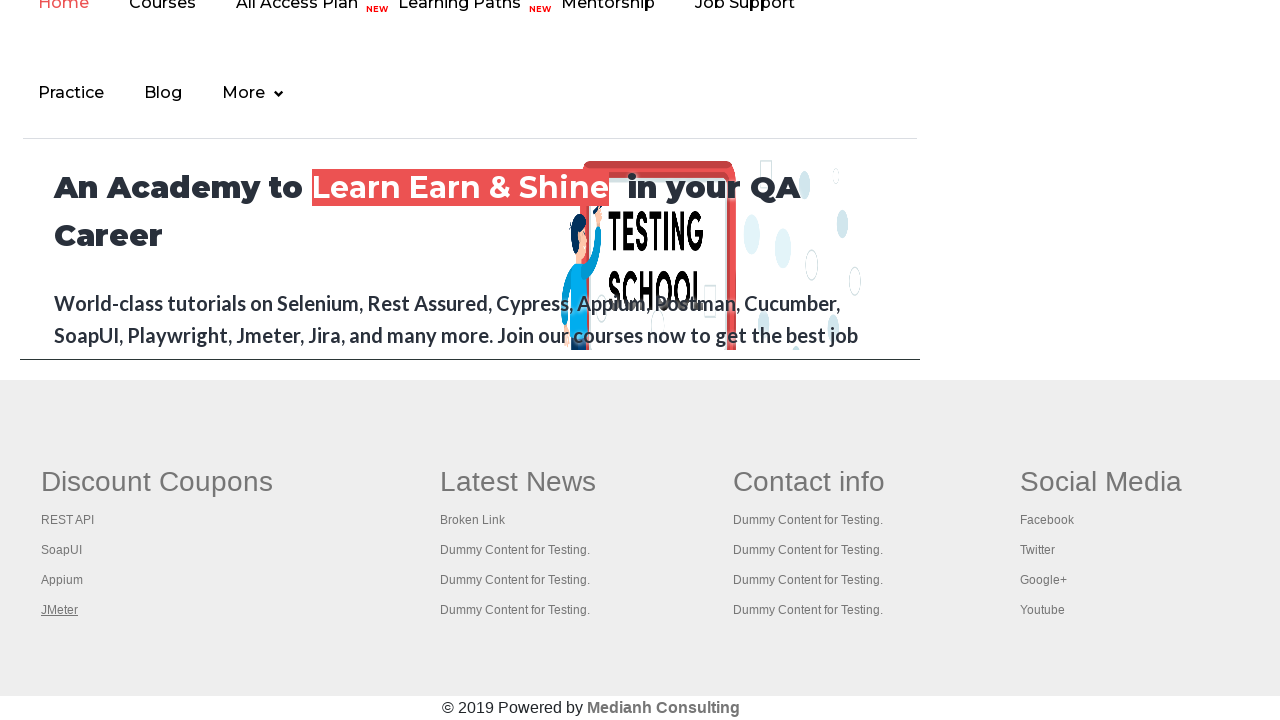

New tab created and stored for 'JMeter'
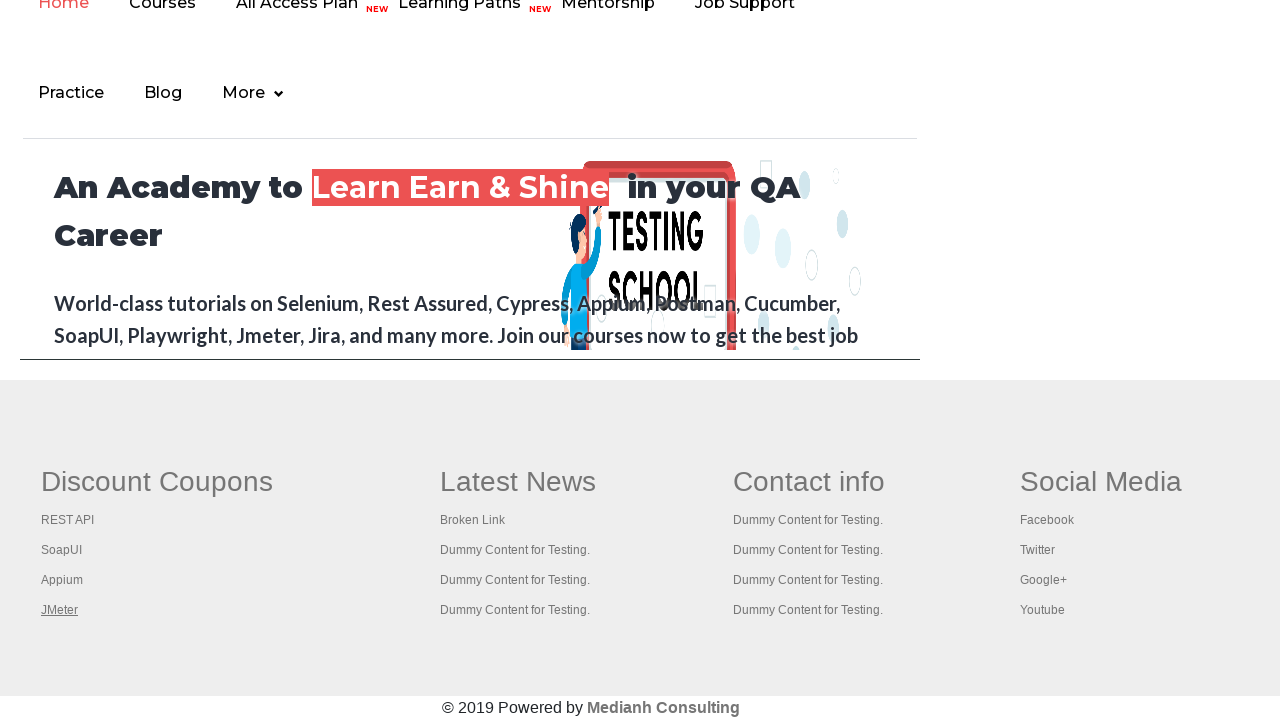

Waited for new tab to load completely
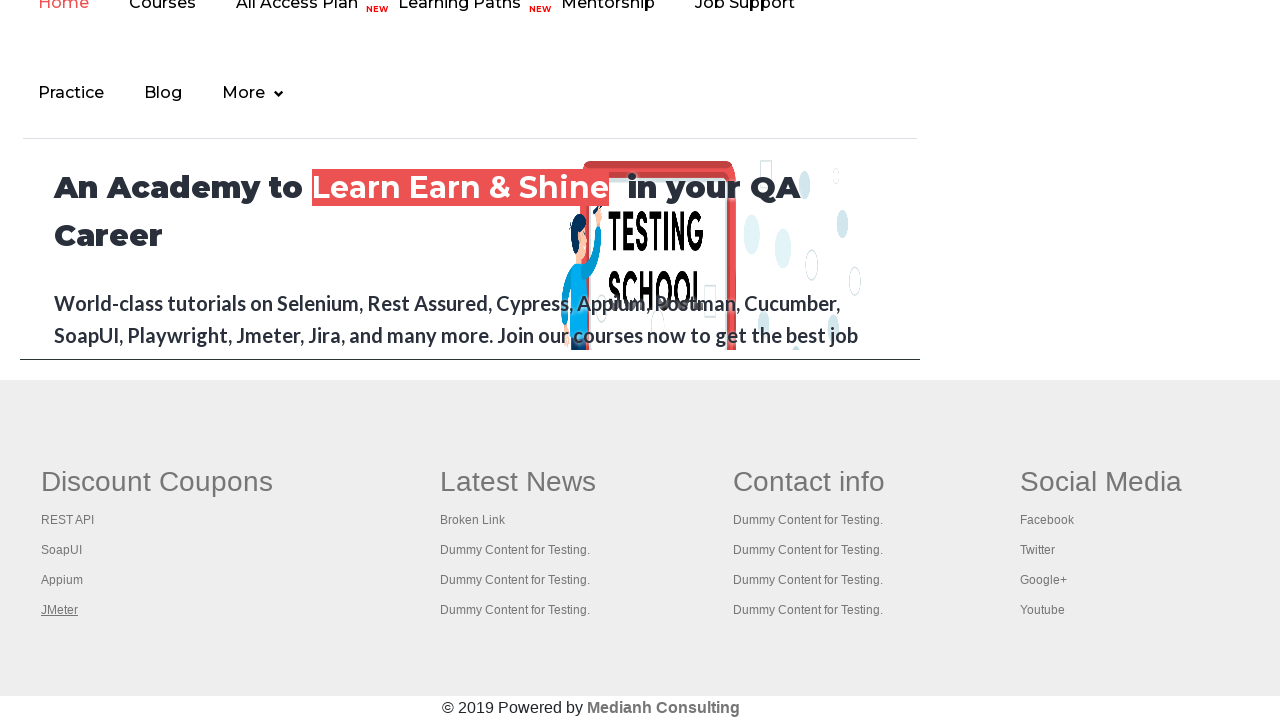

Retrieved page title: 'REST API Tutorial'
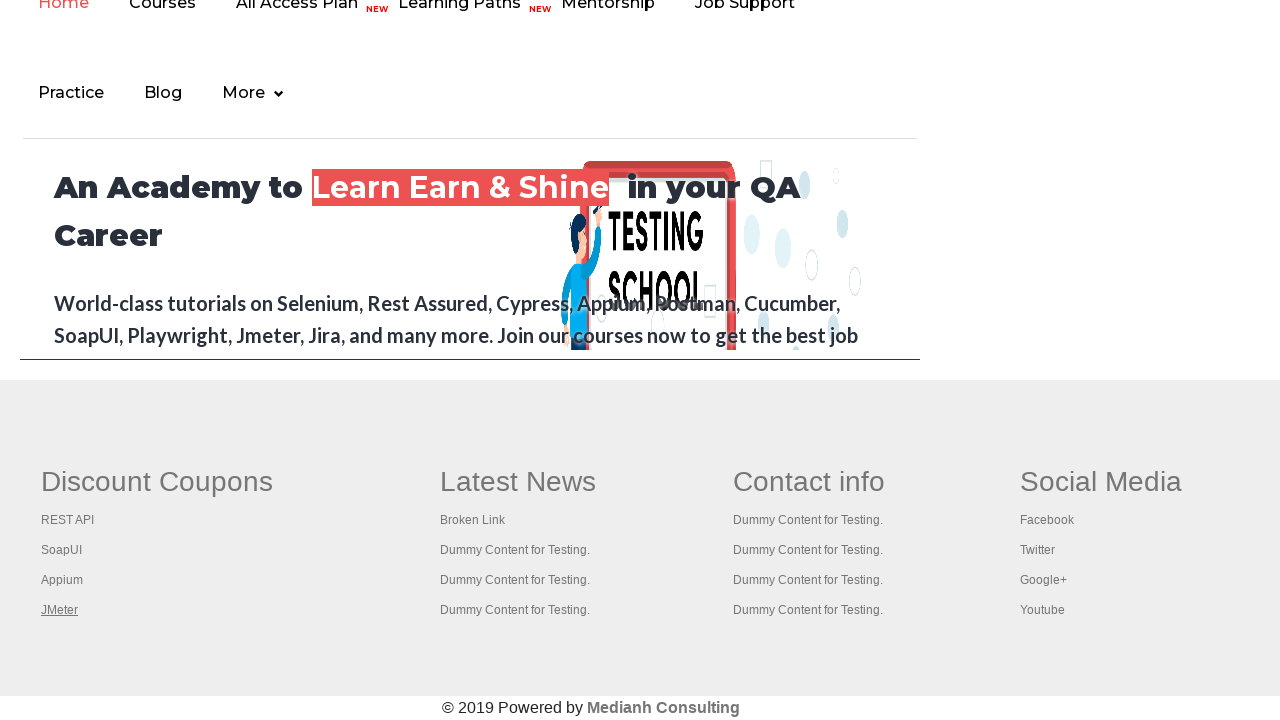

Closed tab with title 'REST API Tutorial'
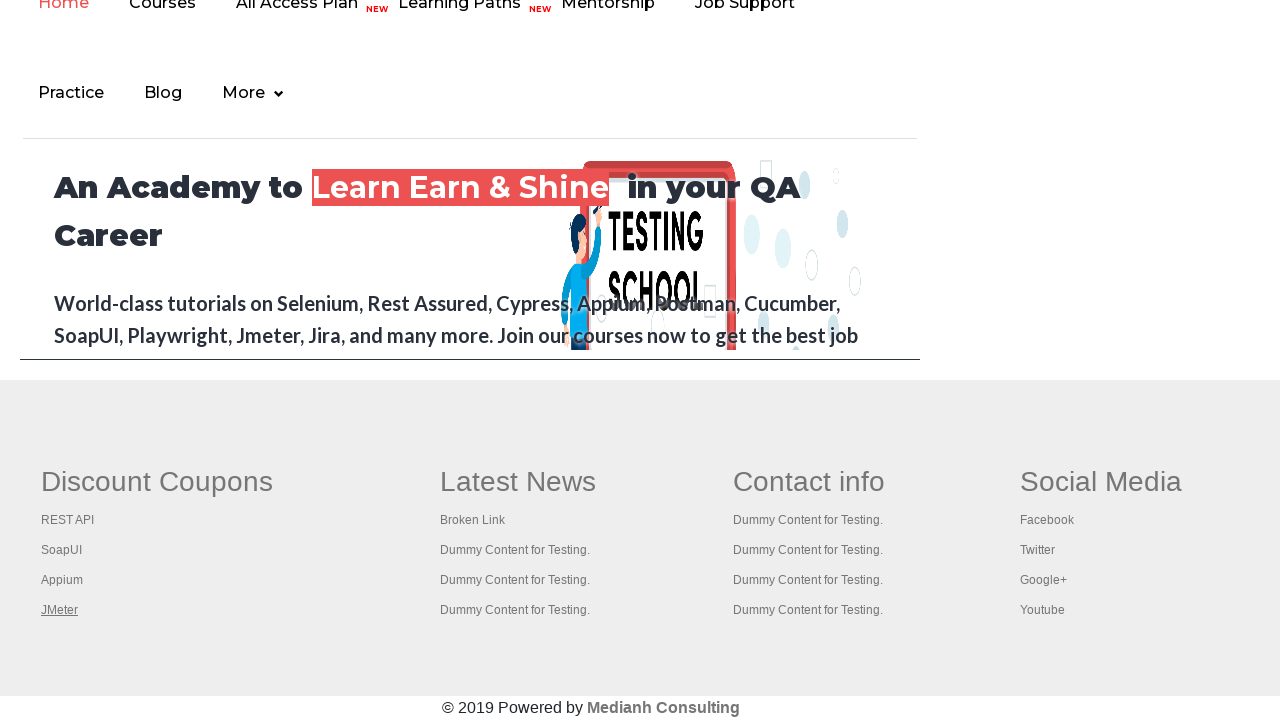

Waited for new tab to load completely
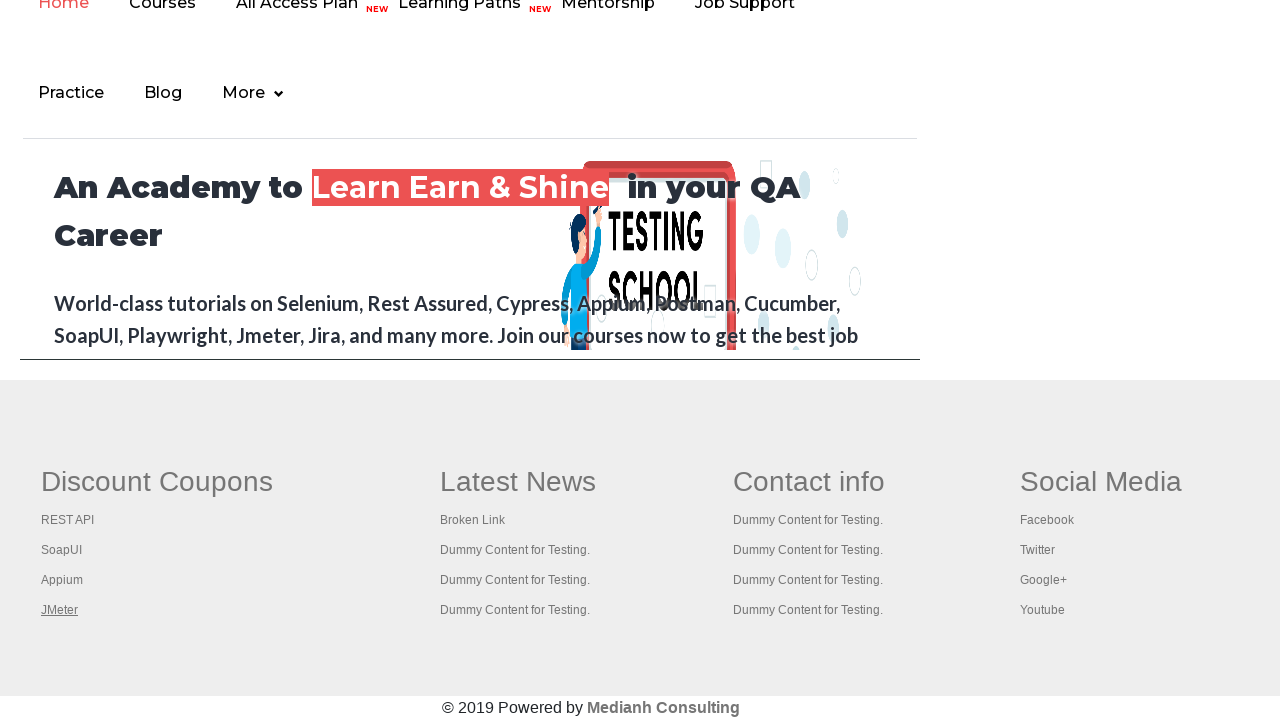

Retrieved page title: 'The World’s Most Popular API Testing Tool | SoapUI'
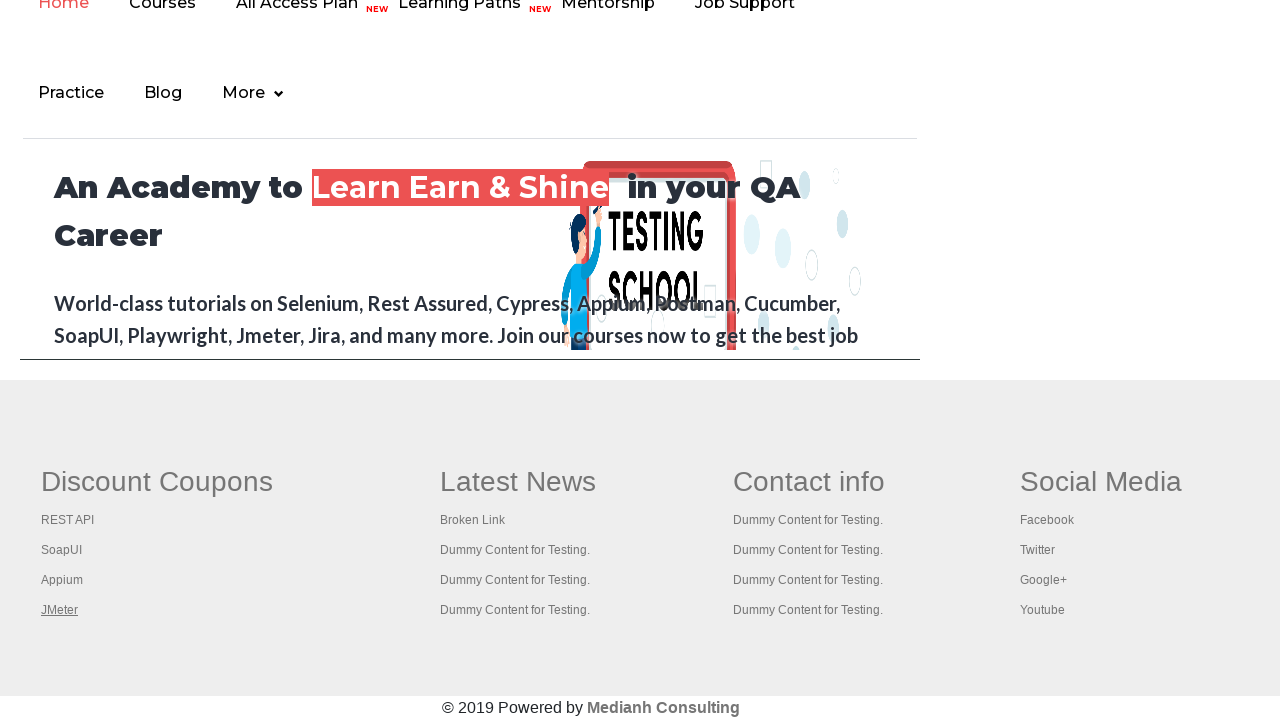

Closed tab with title 'The World’s Most Popular API Testing Tool | SoapUI'
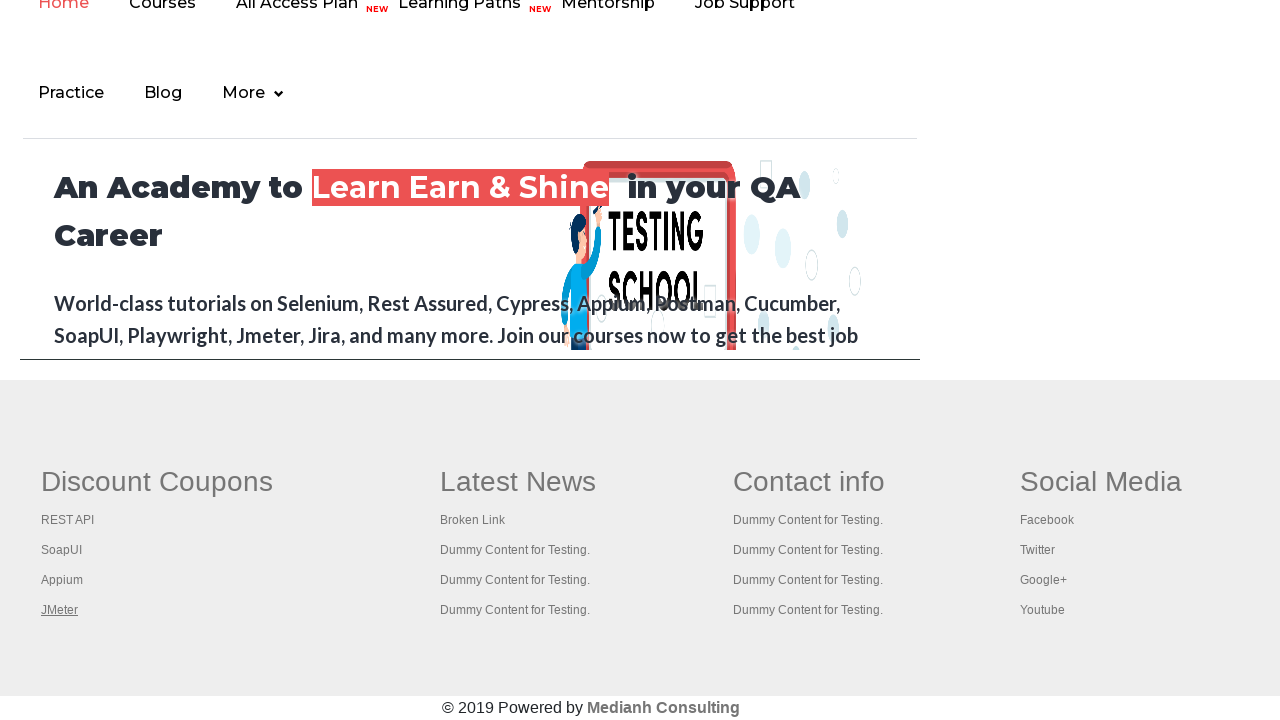

Waited for new tab to load completely
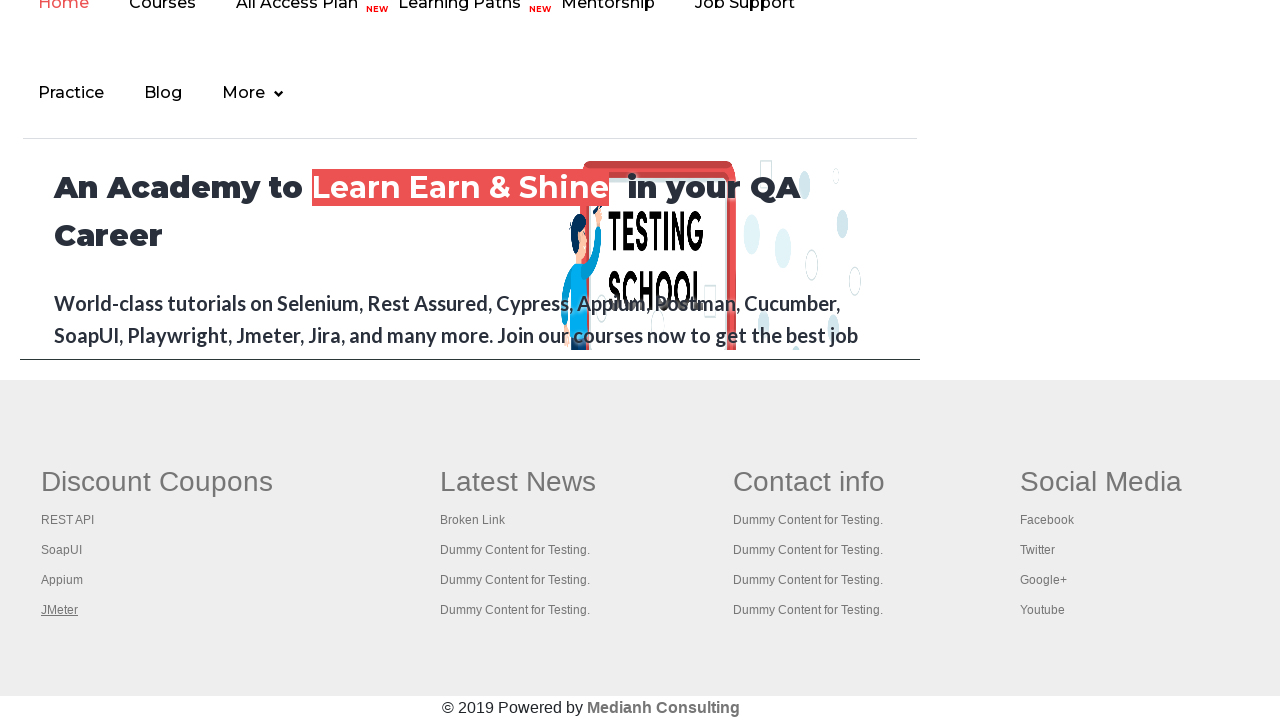

Retrieved page title: 'Appium tutorial for Mobile Apps testing | RahulShetty Academy | Rahul'
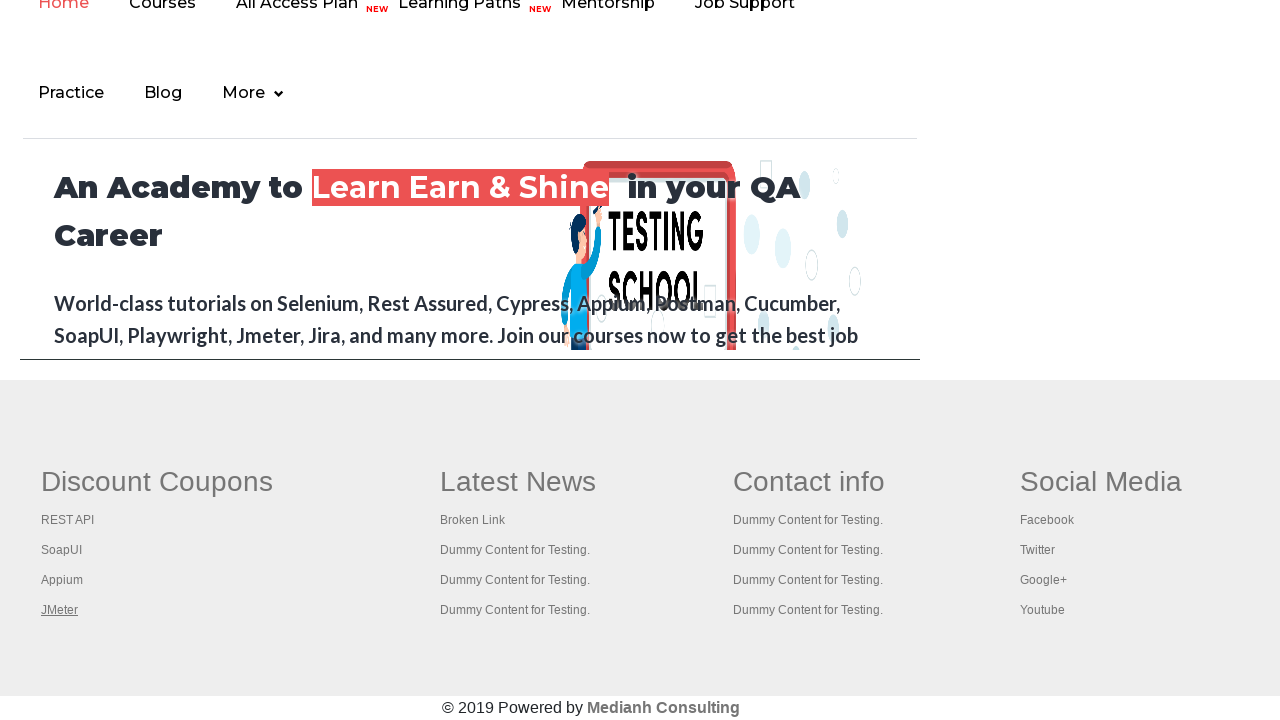

Closed tab with title 'Appium tutorial for Mobile Apps testing | RahulShetty Academy | Rahul'
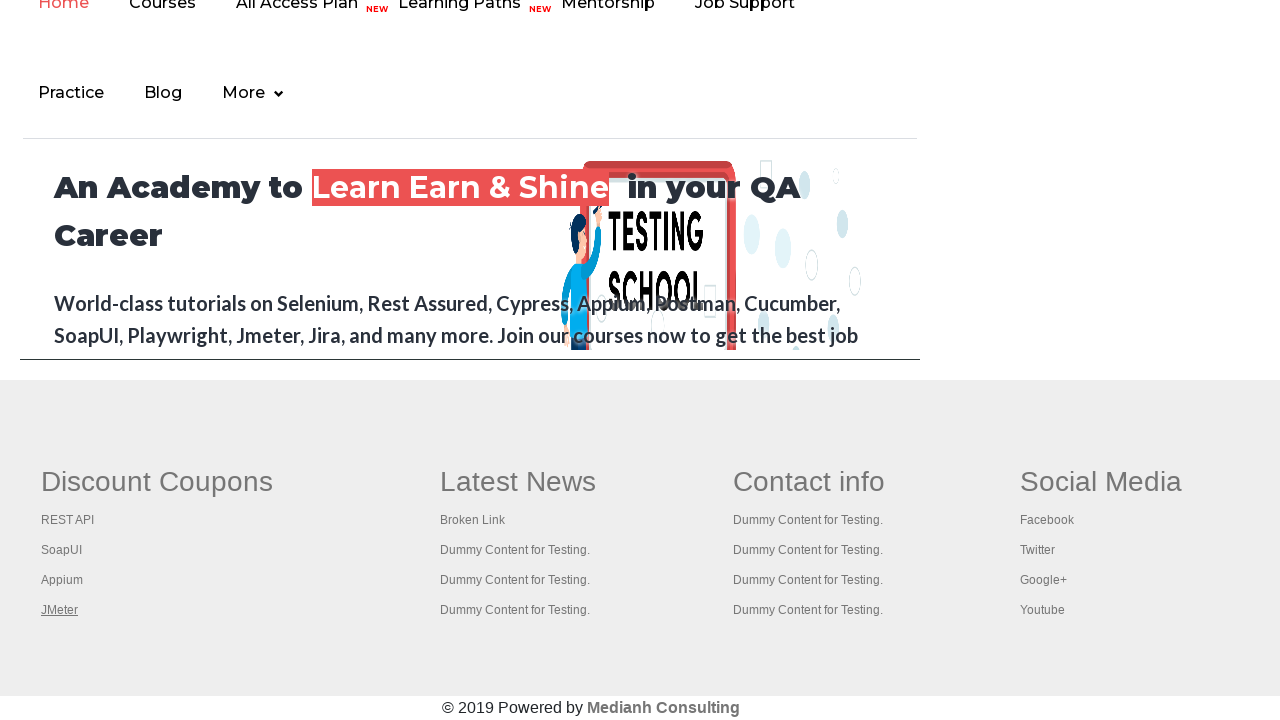

Waited for new tab to load completely
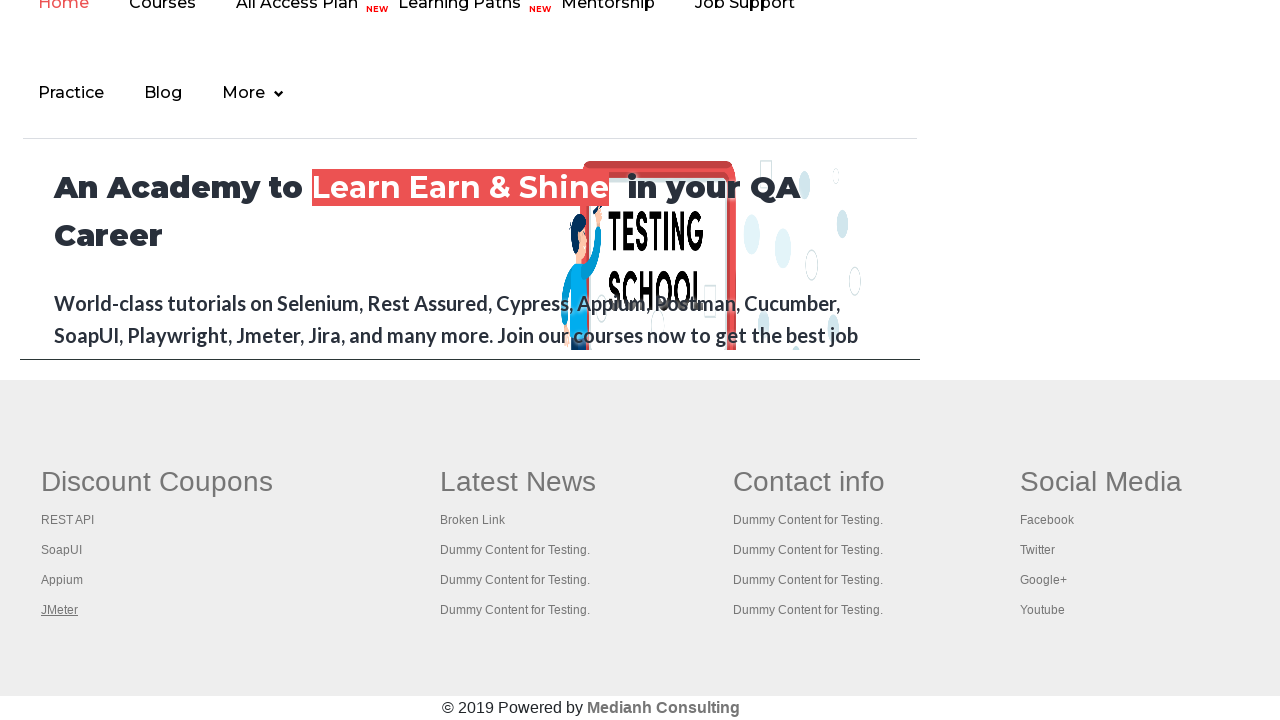

Retrieved page title: 'Apache JMeter - Apache JMeter™'
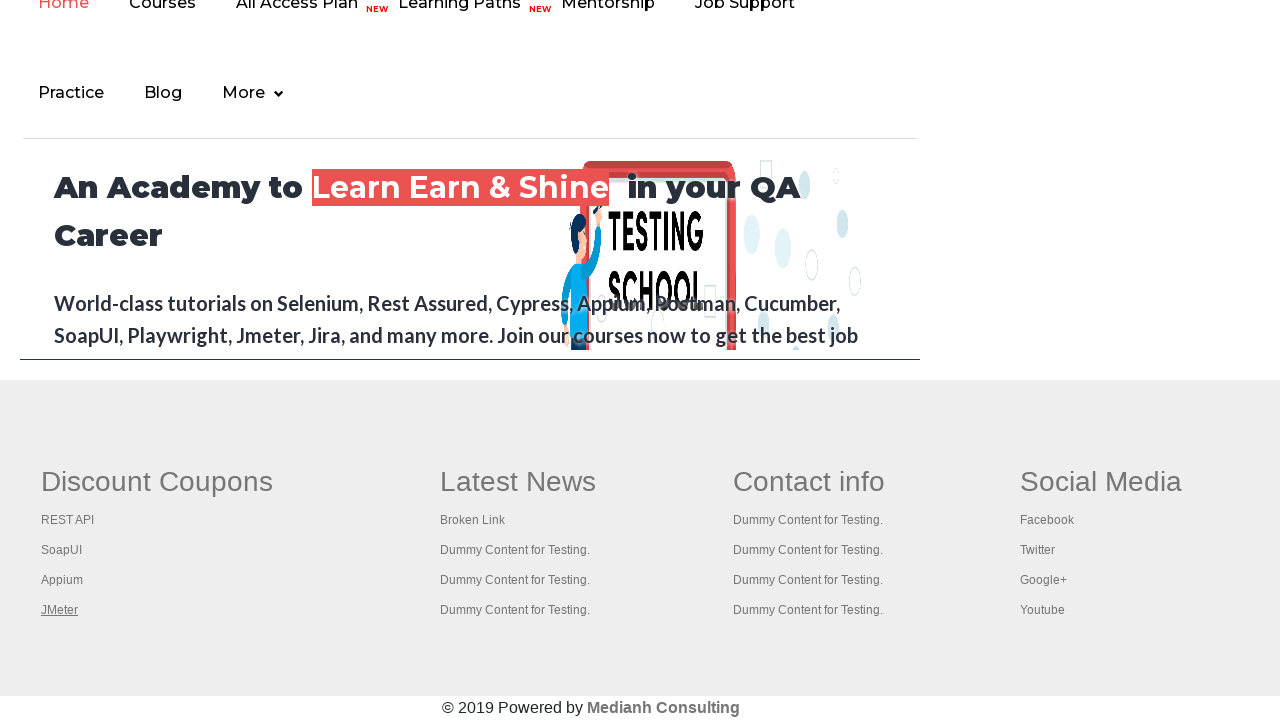

Closed tab with title 'Apache JMeter - Apache JMeter™'
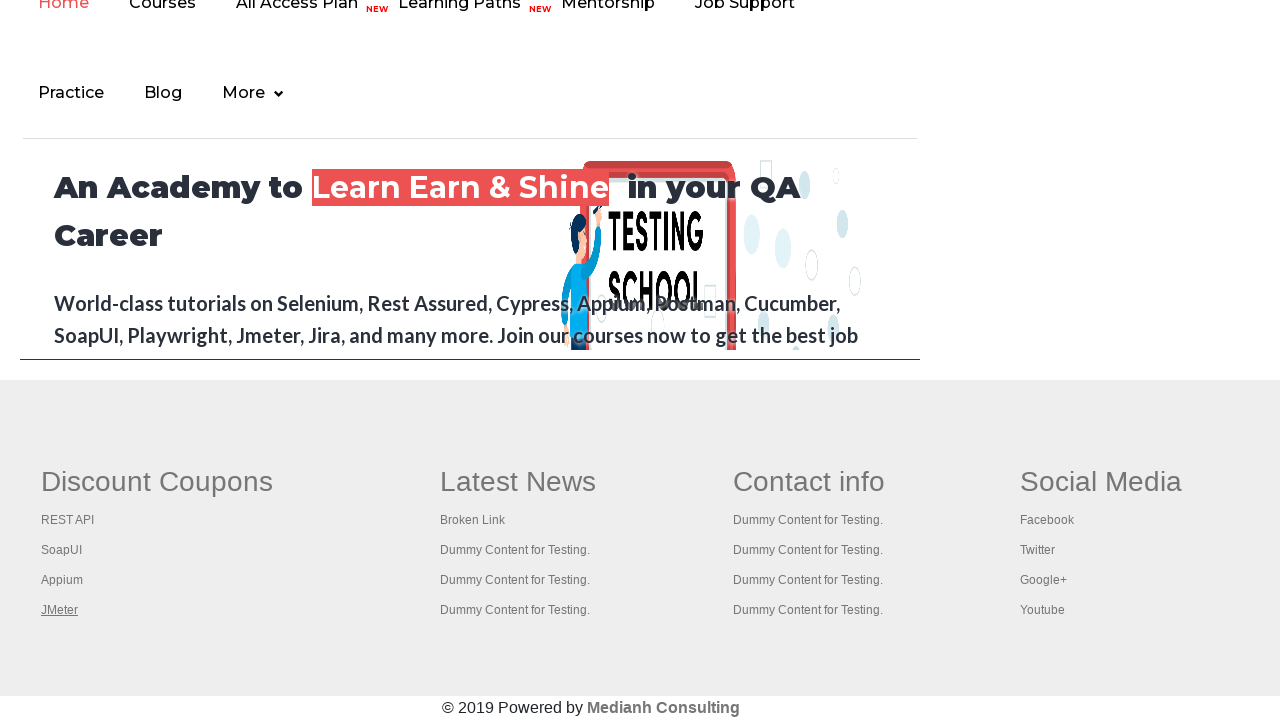

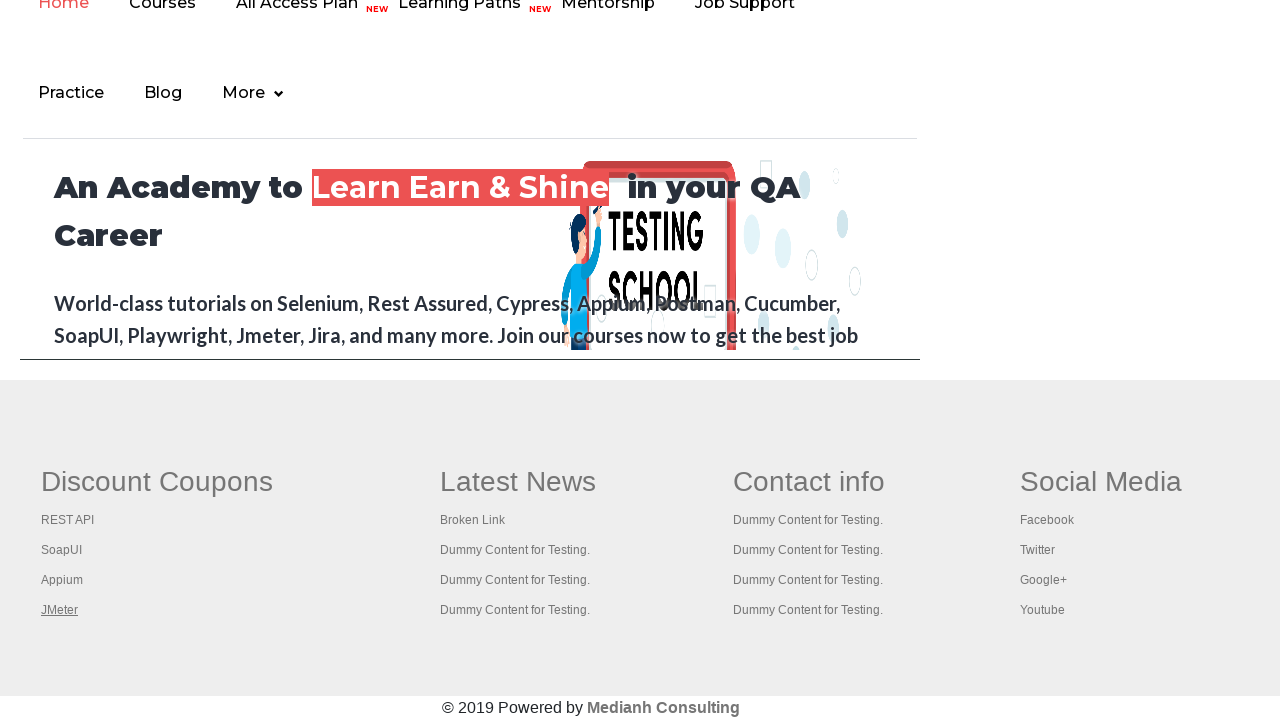